Tests input field interactions by entering a number, clearing it, and entering a different number

Starting URL: http://the-internet.herokuapp.com/inputs

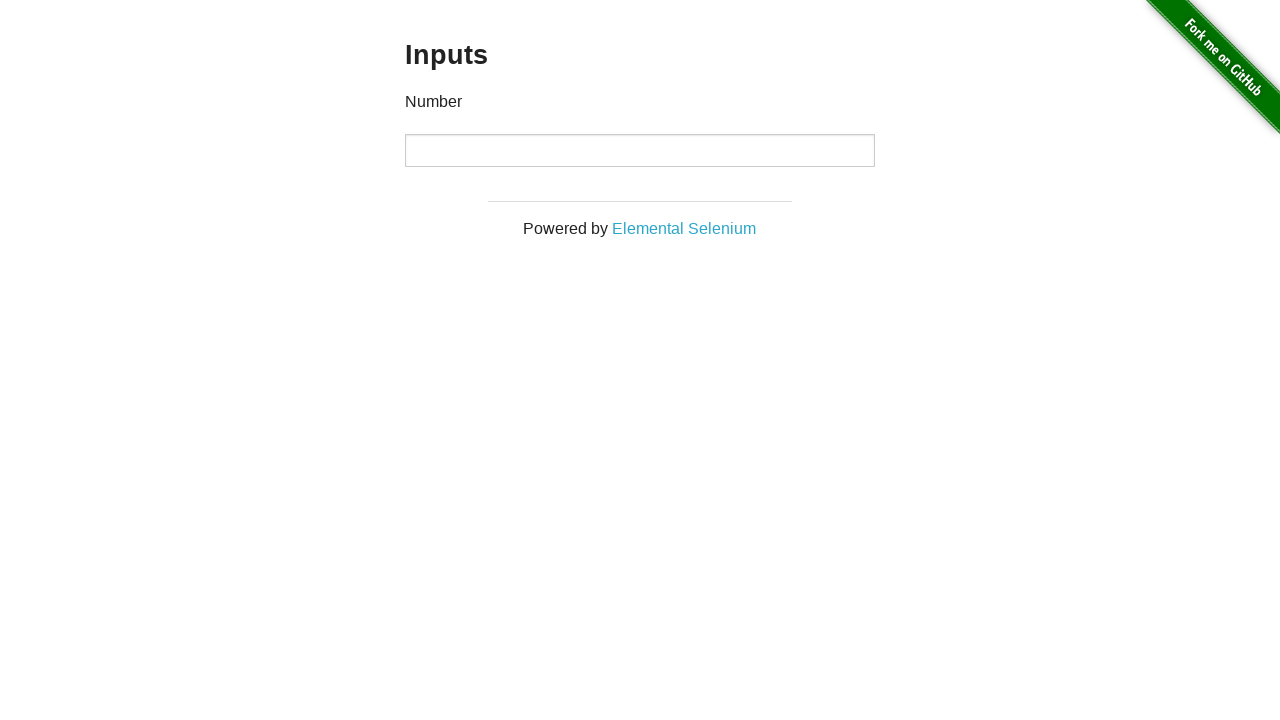

Entered first number '1000' into input field on input[type='number']
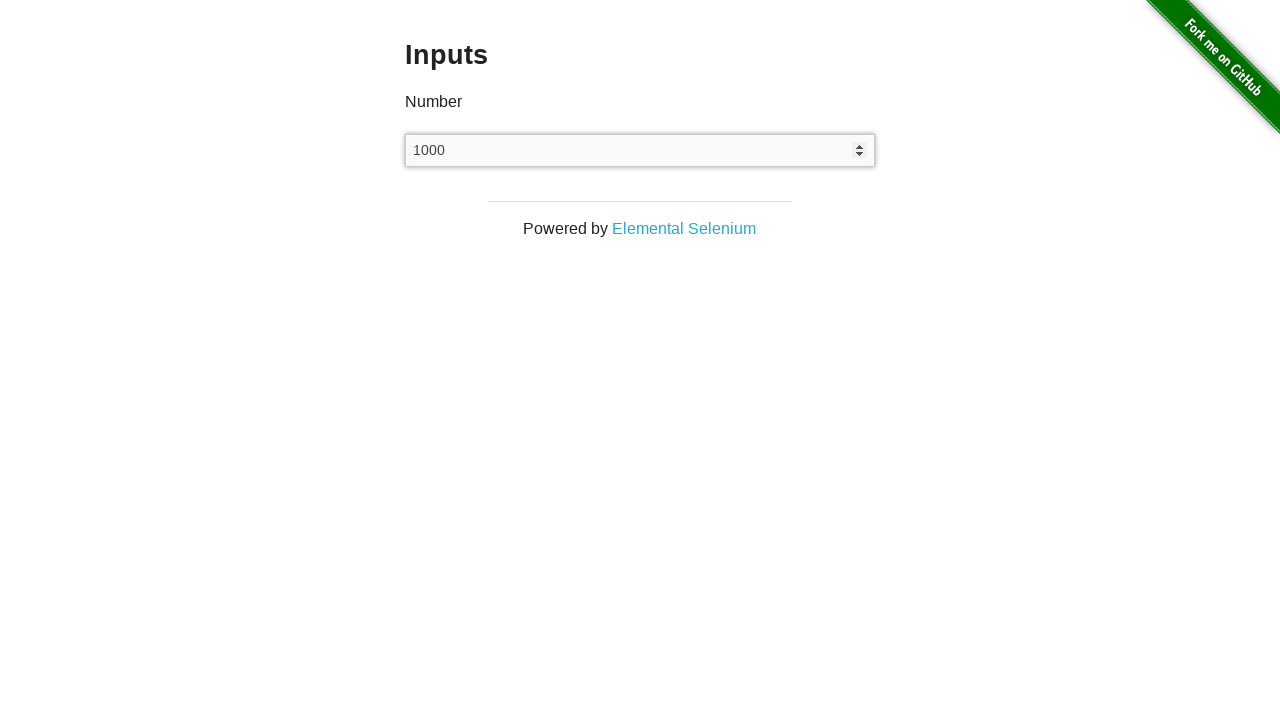

Cleared the input field on input[type='number']
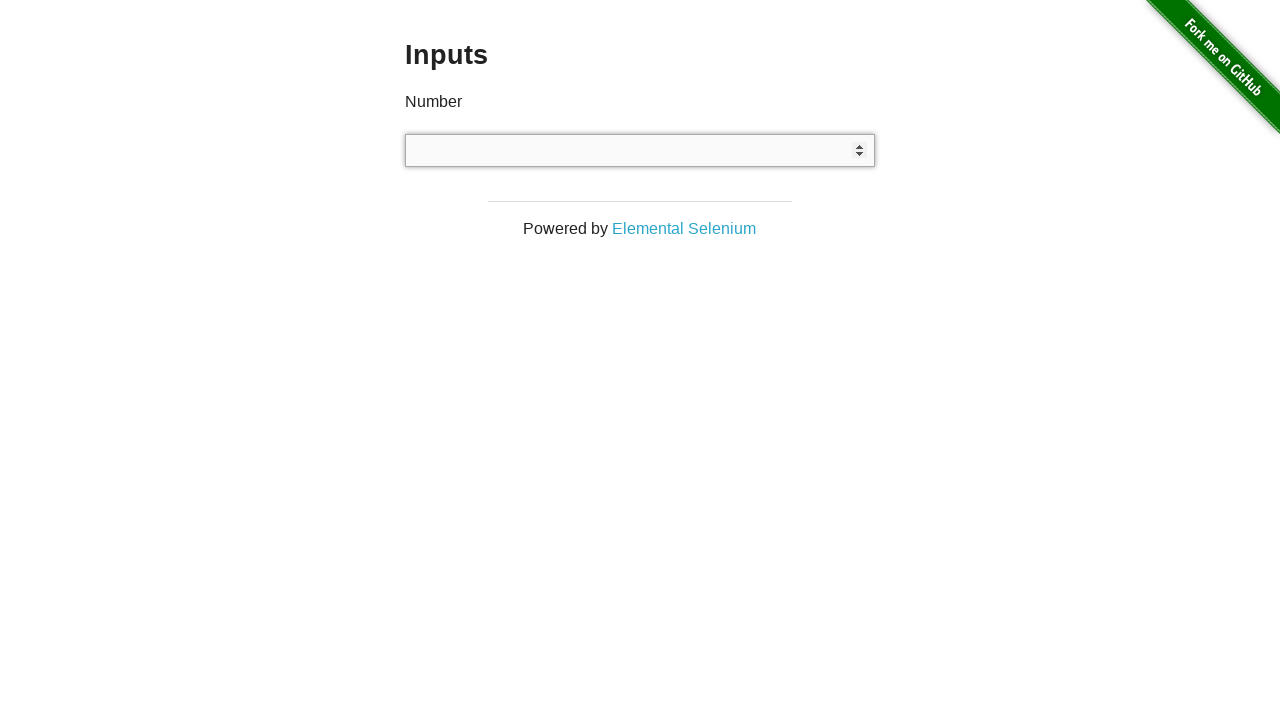

Entered second number '999' into input field on input[type='number']
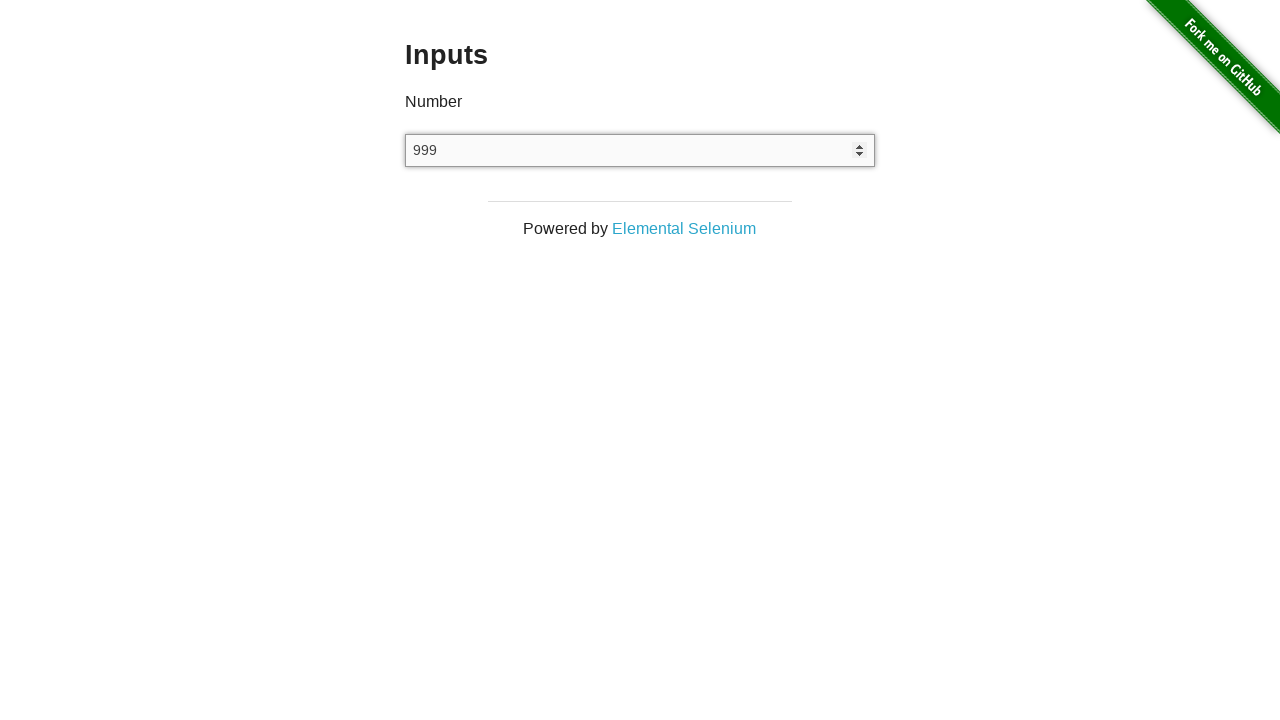

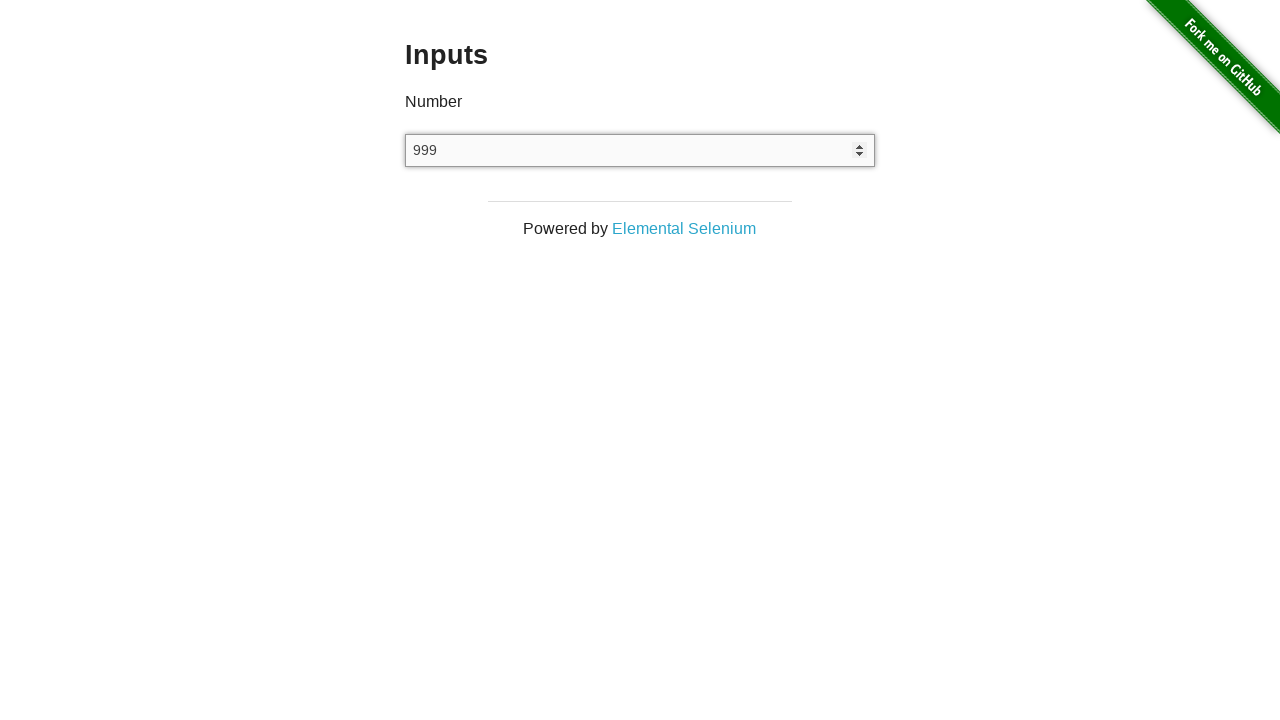